Tests form interactions on a practice page by filling an input field, selecting a radio button, and checking a checkbox

Starting URL: https://awesomeqa.com/practice.html

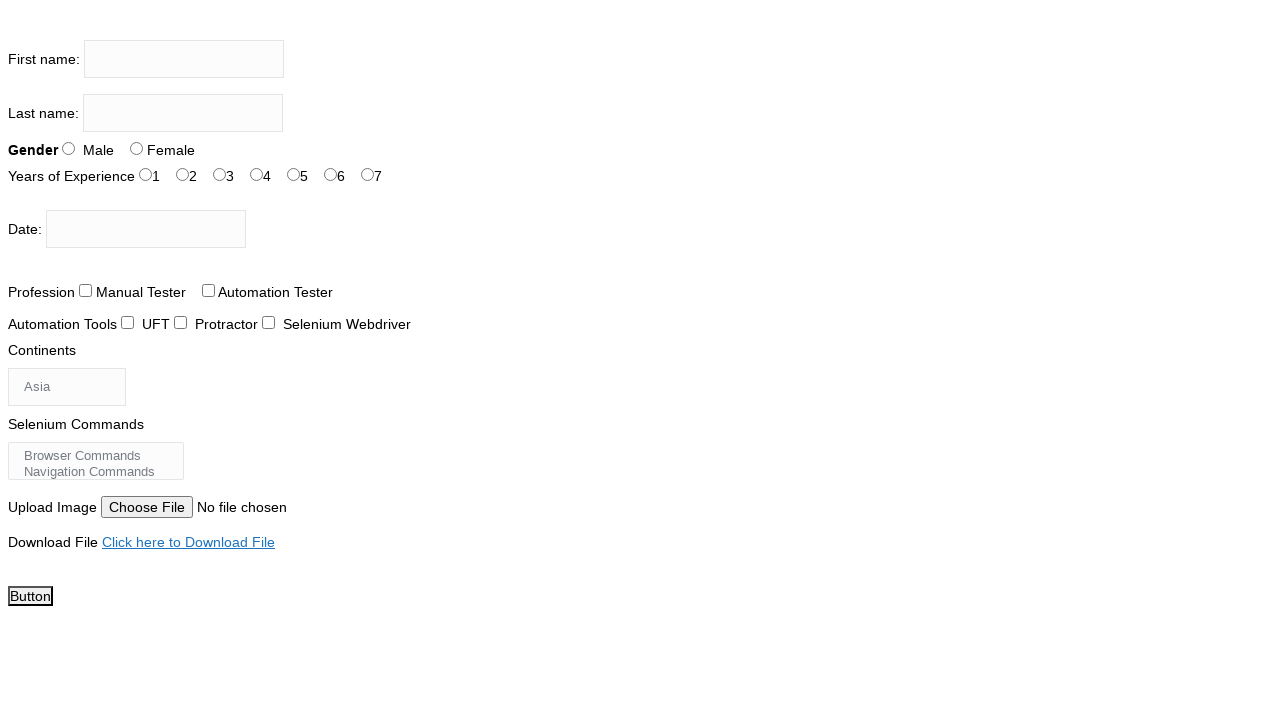

Filled firstname input field with 'Test User Academy' on input[name='firstname']
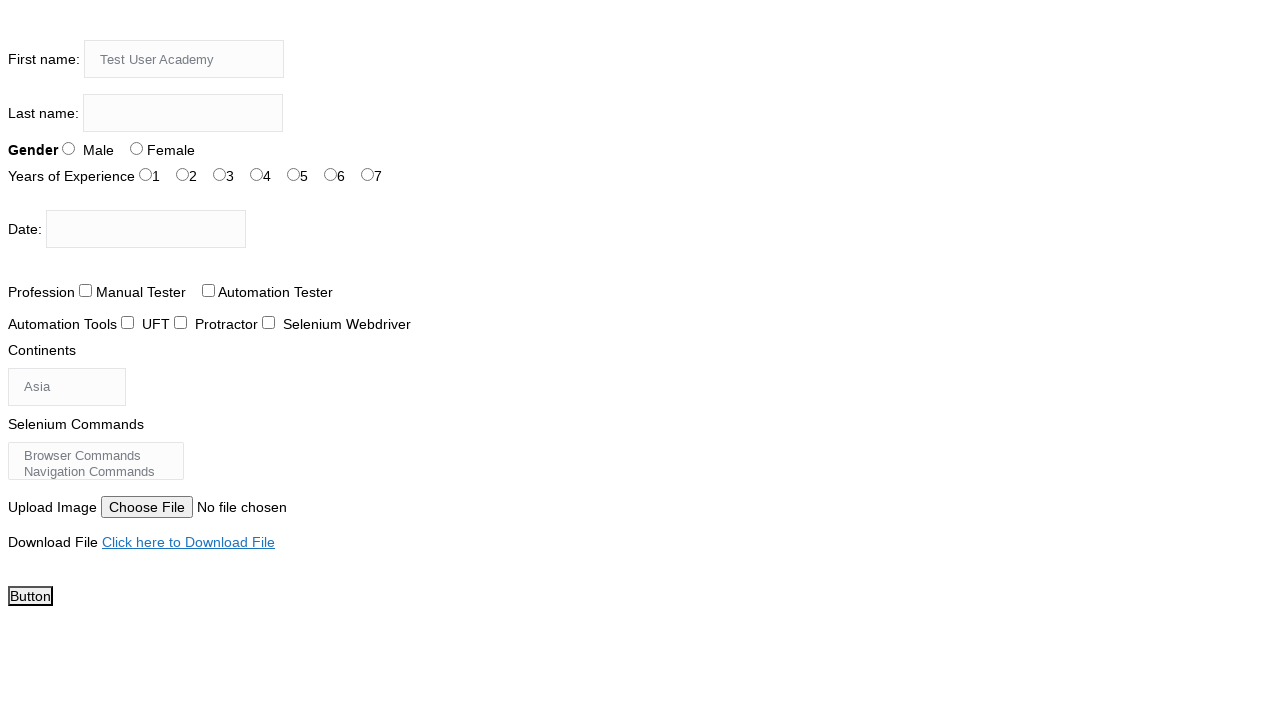

Selected radio button for gender (sex-1) at (136, 148) on #sex-1
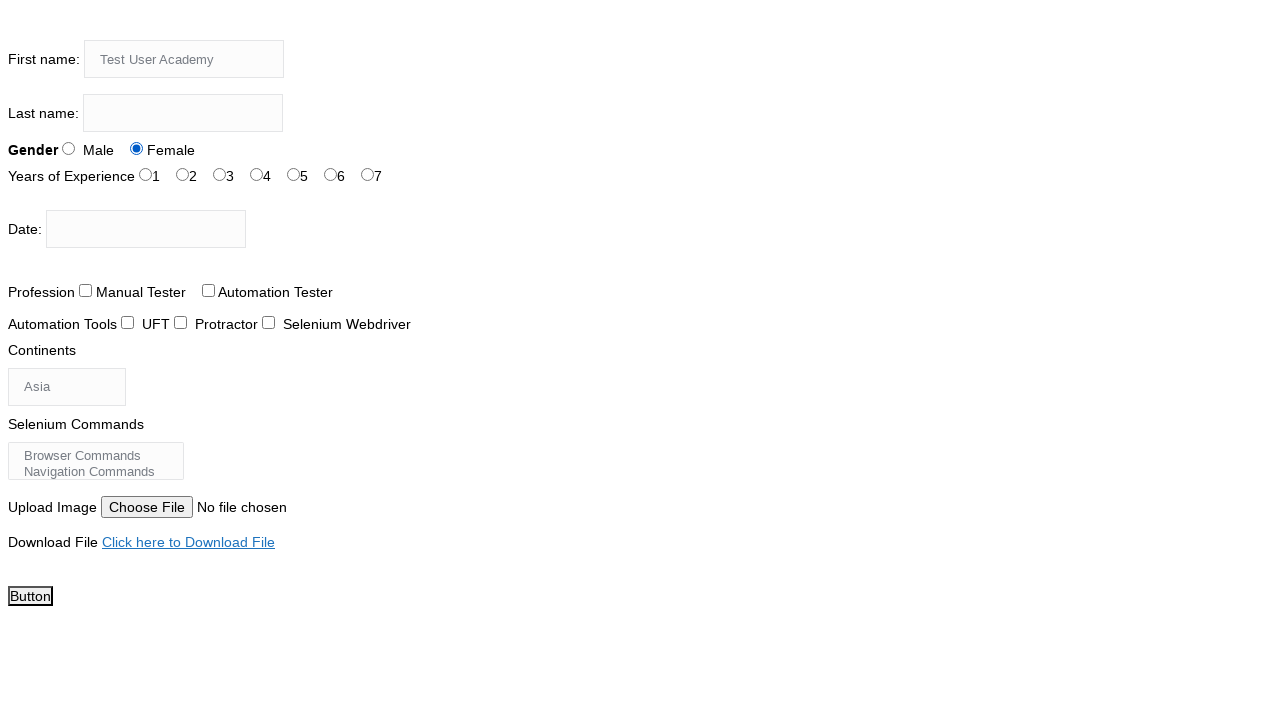

Checked checkbox for profession (profession-1) at (208, 290) on #profession-1
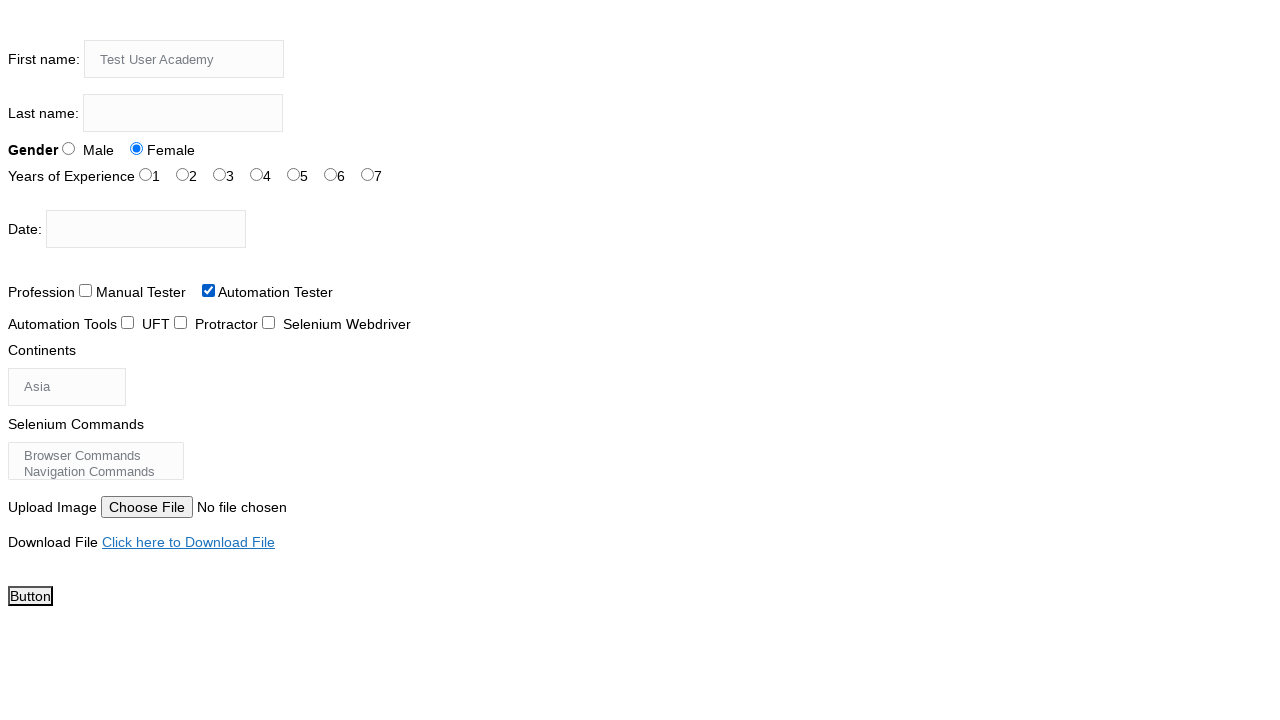

Waited 3 seconds for visual verification of form changes
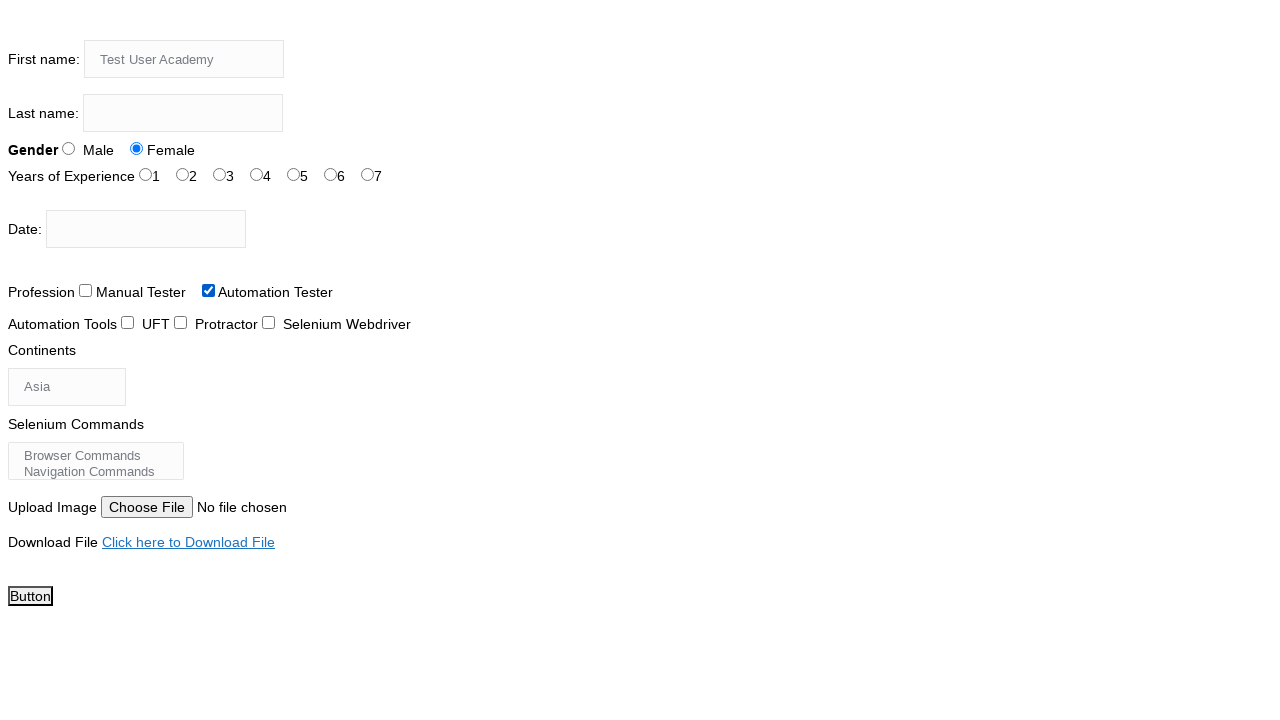

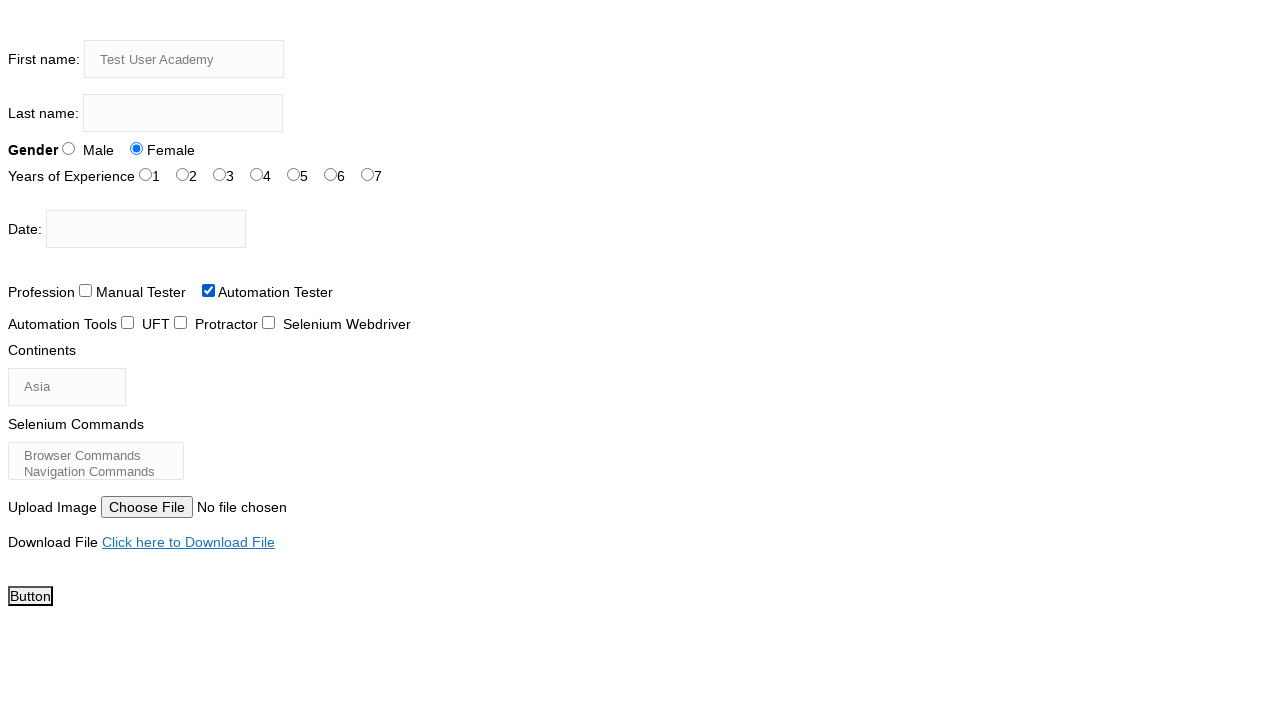